Tests that pressing the Tab key in an input field is correctly detected and displayed

Starting URL: https://the-internet.herokuapp.com/key_presses

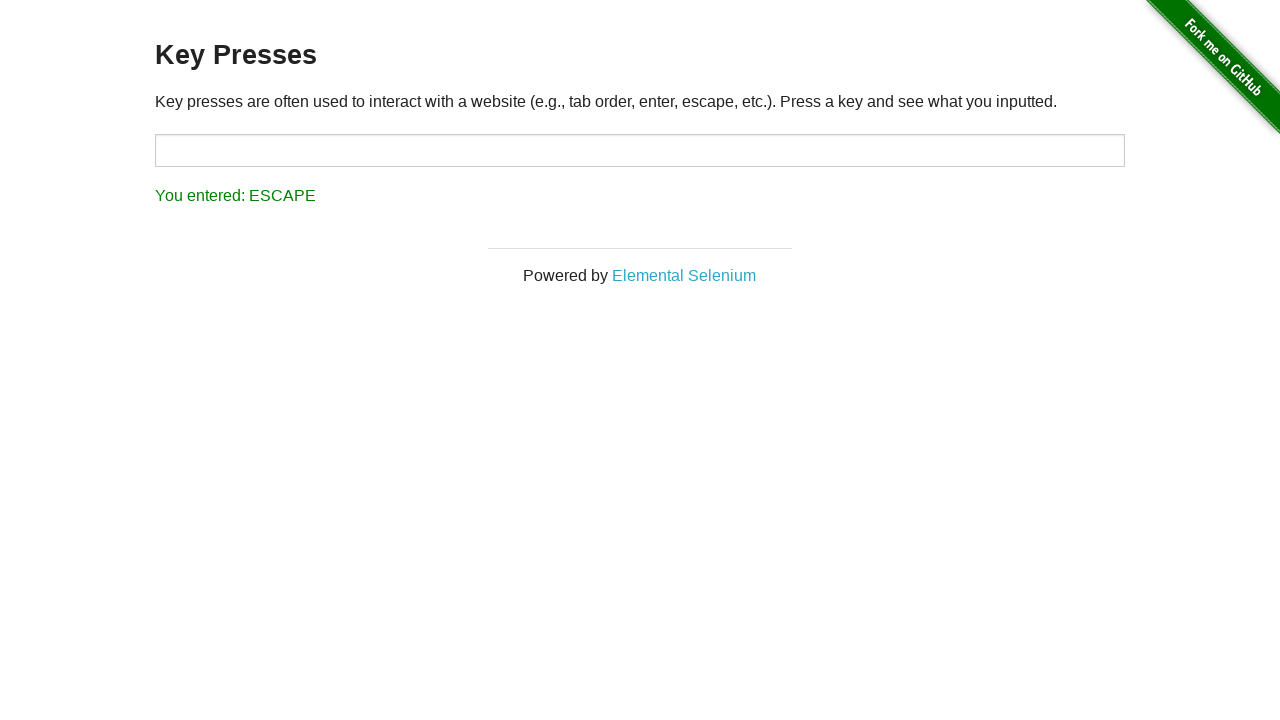

Navigated to key presses test page
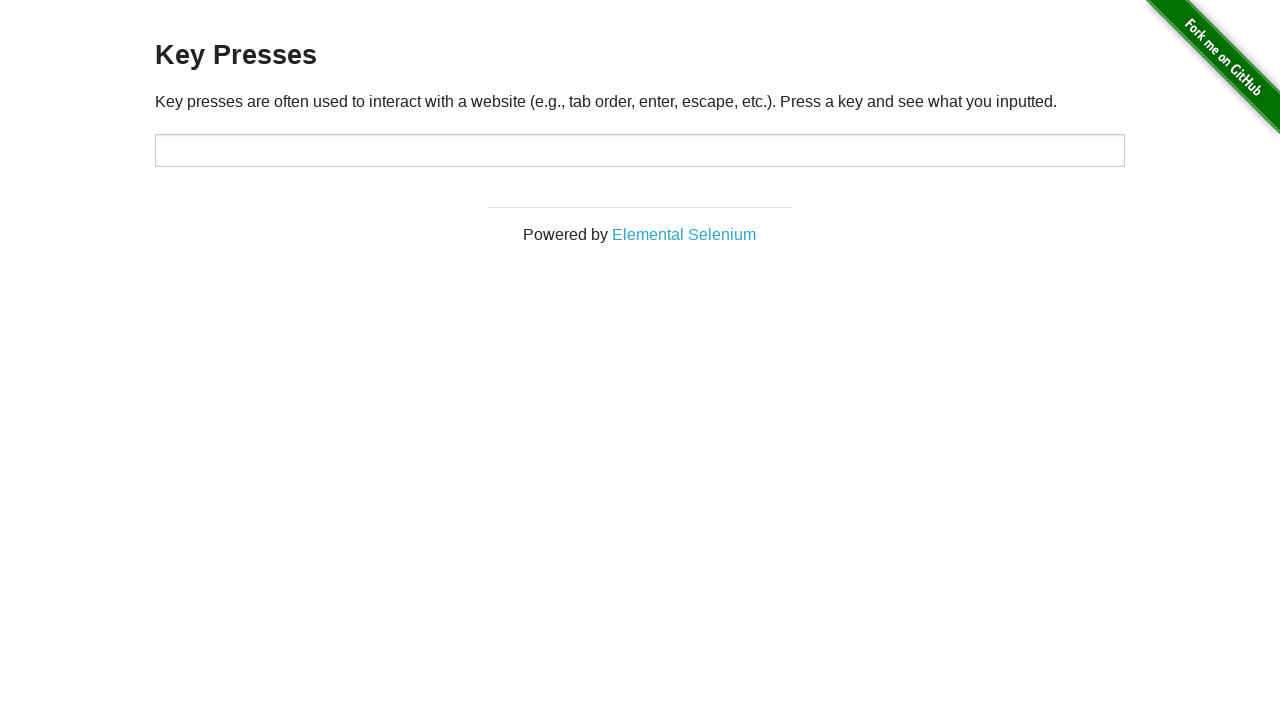

Pressed Tab key in input field on input#target
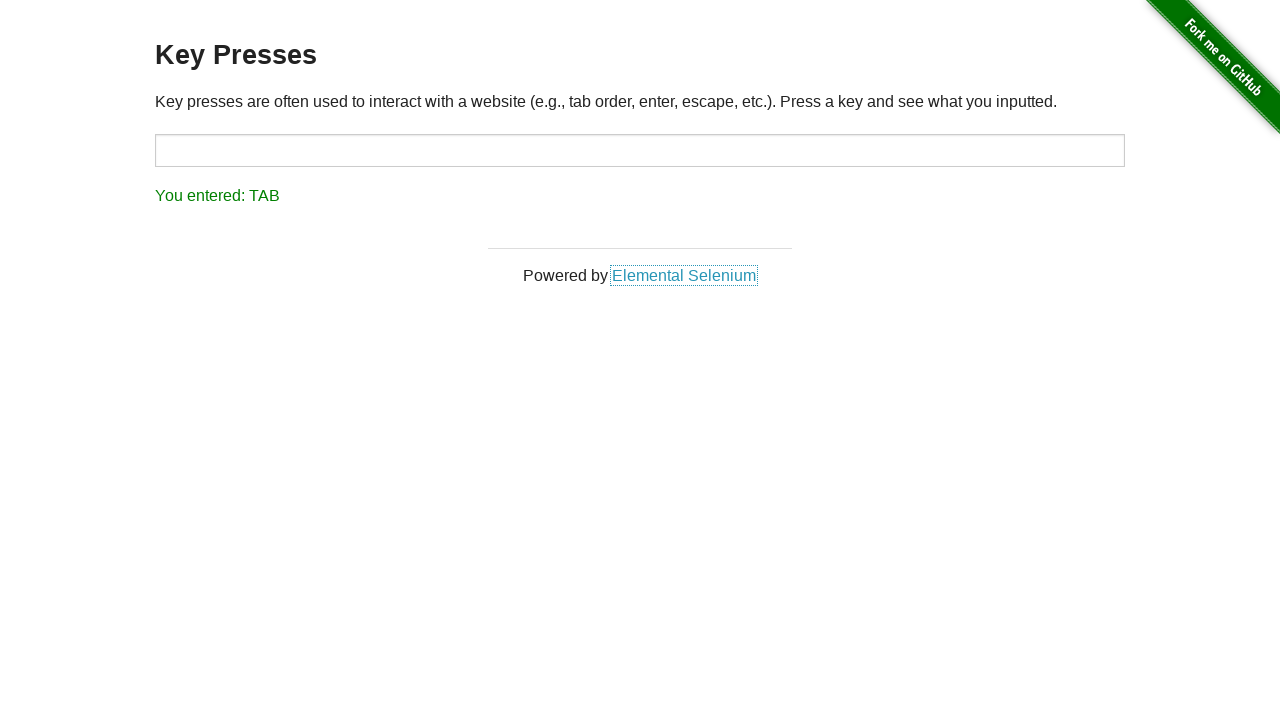

Result element loaded after Tab key press
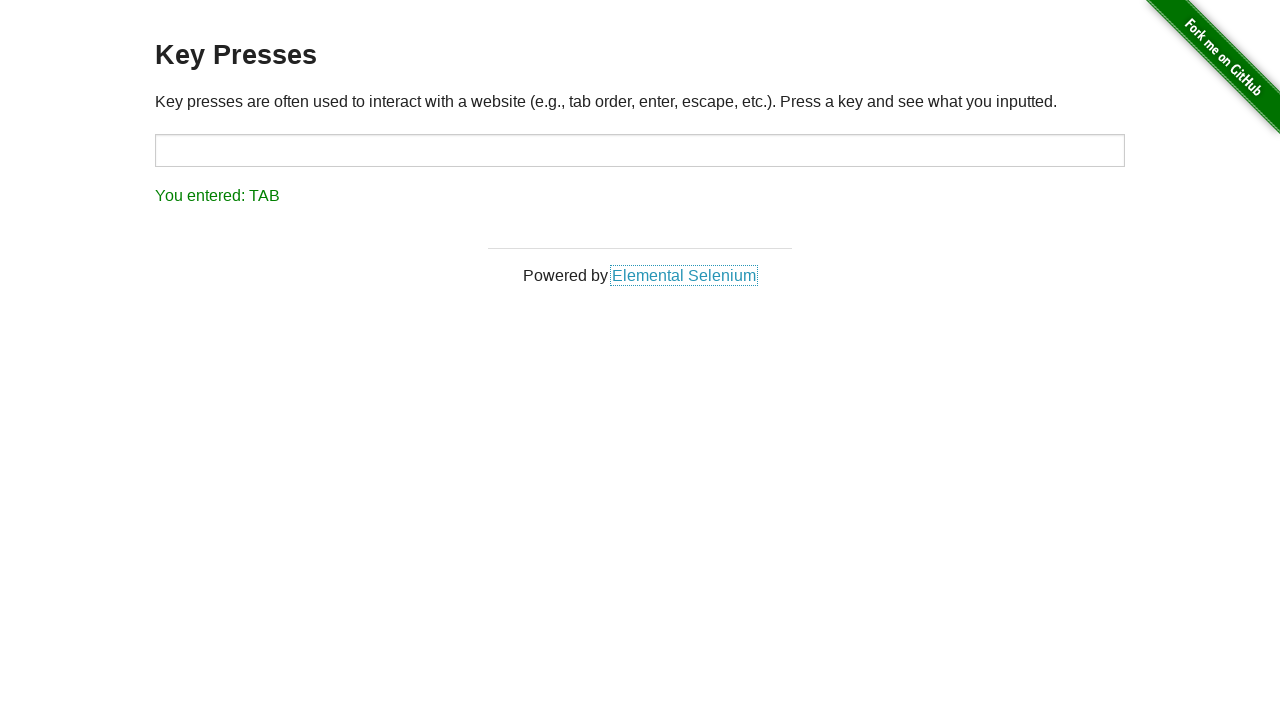

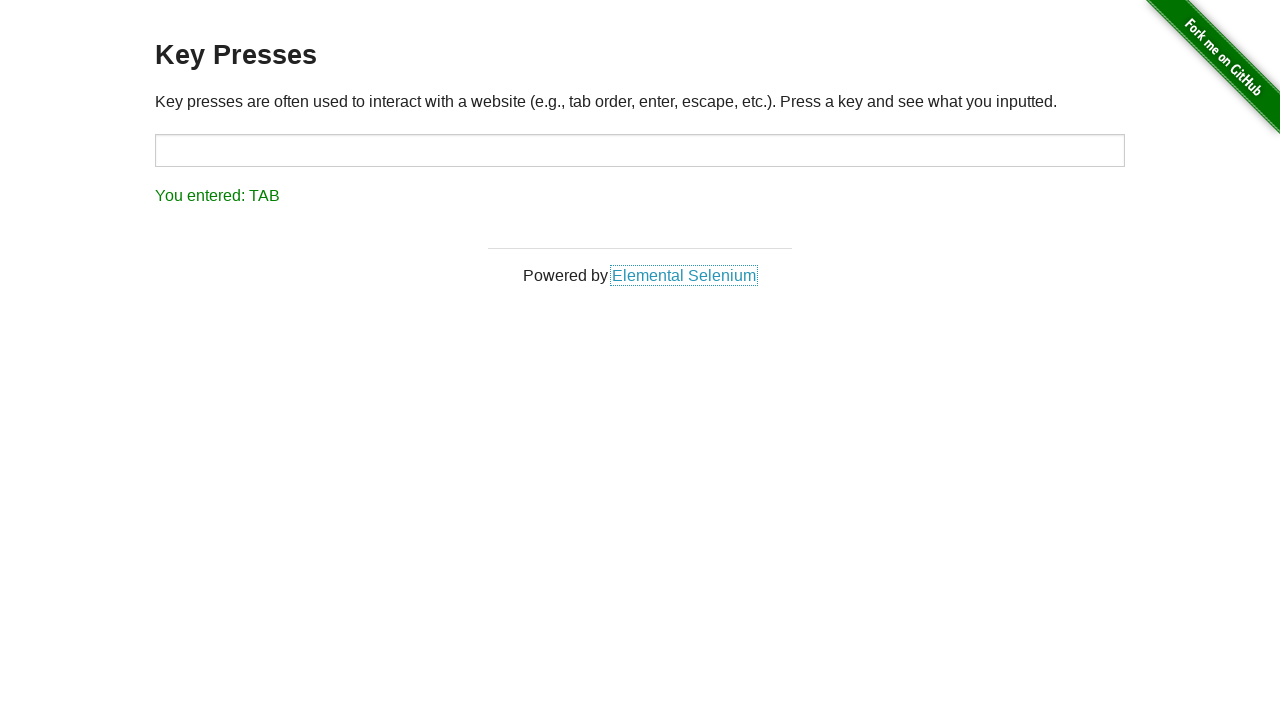